Tests frame handling by switching between multiple frames and iframes, filling text inputs in each frame, and clicking a checkbox within a nested iframe

Starting URL: https://ui.vision/demo/webtest/frames/

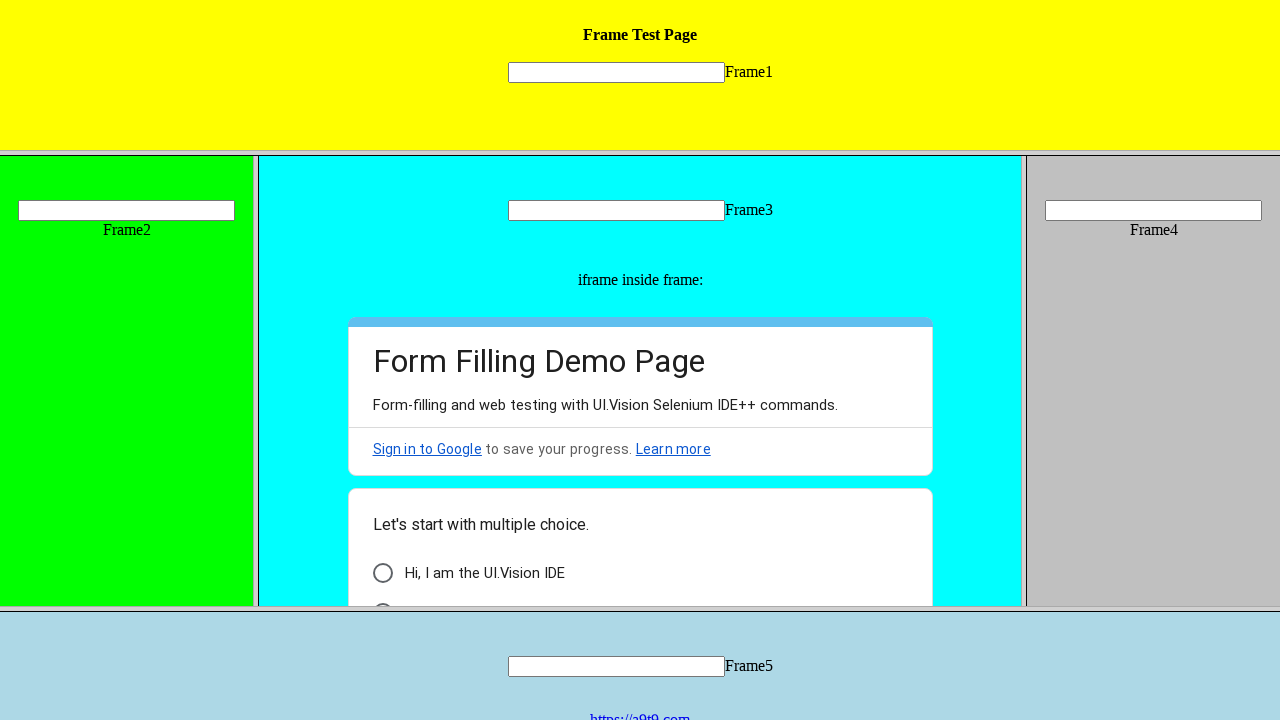

Located frame 1
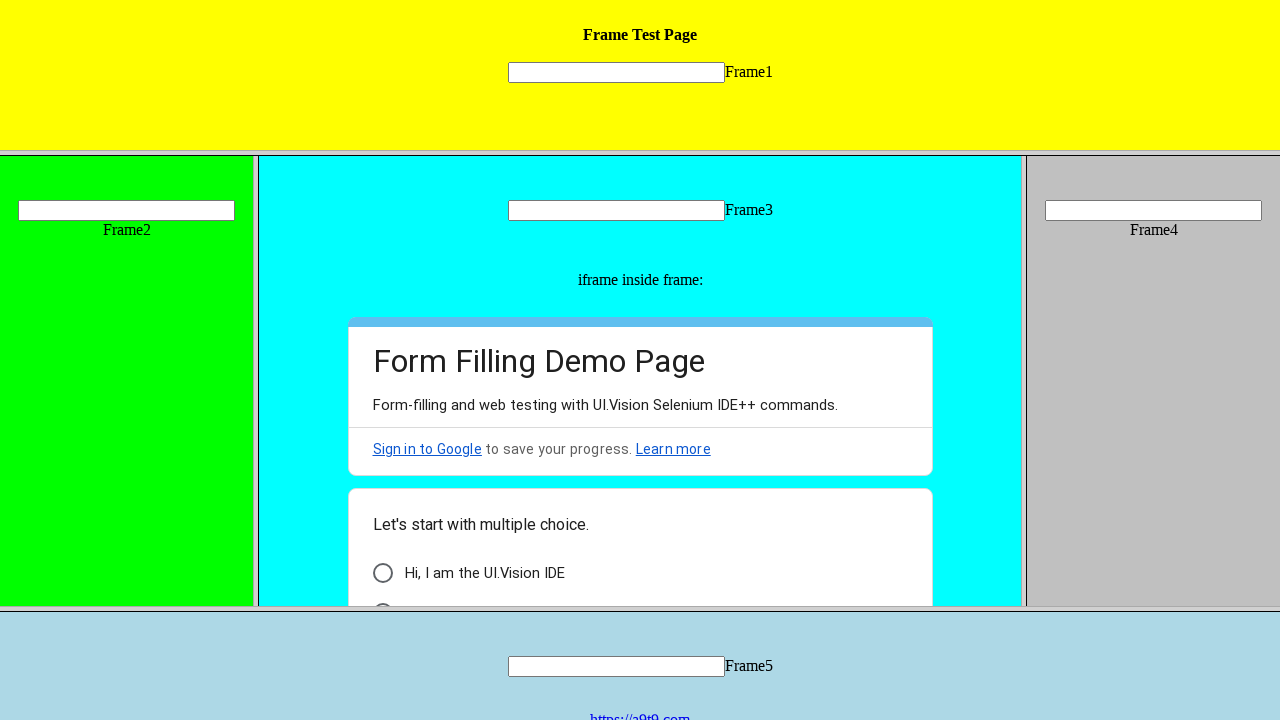

Filled text input in frame 1 with 'Ashraful' on frame[src*='frame_1.html'] >> internal:control=enter-frame >> input[name*='mytex
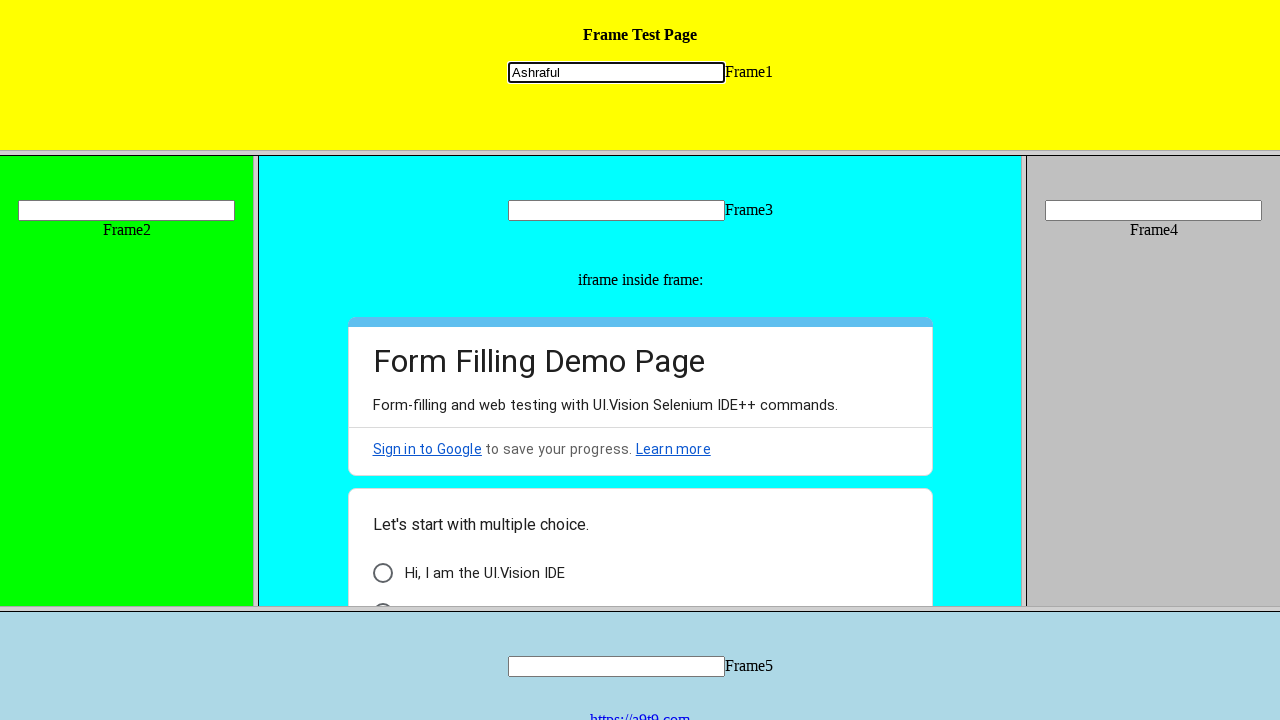

Located frame 2
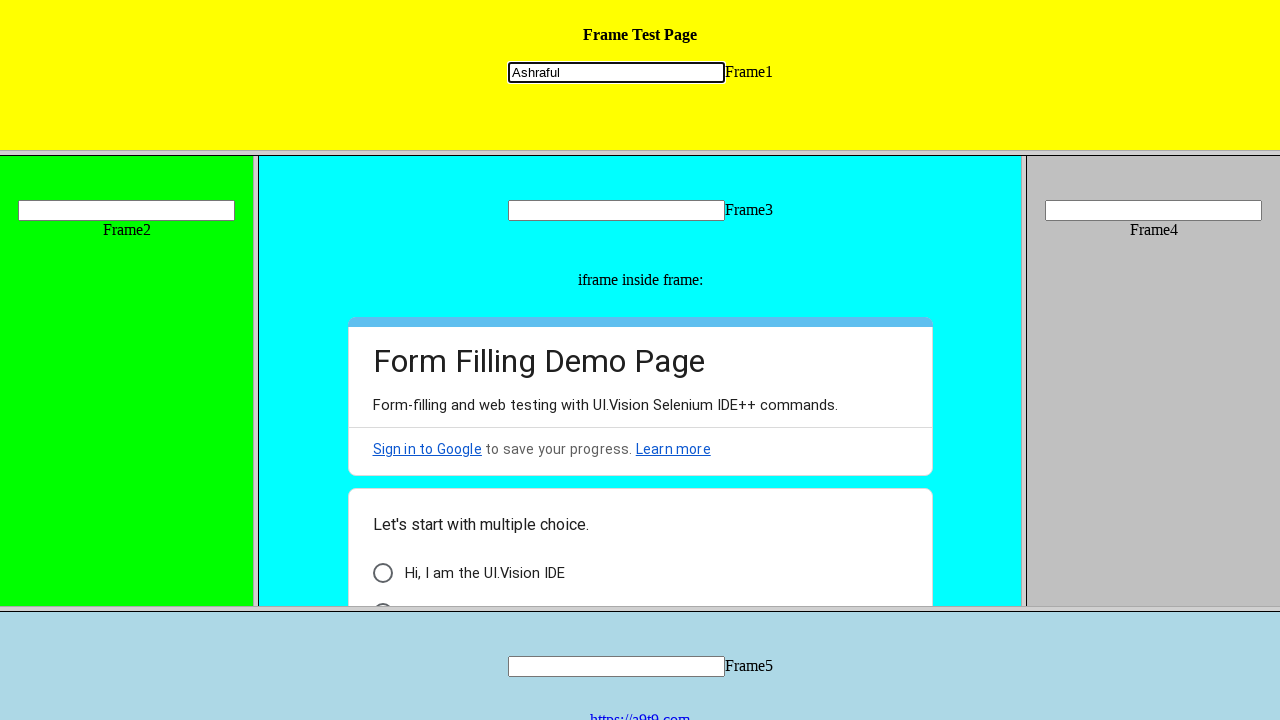

Filled text input in frame 2 with 'automation' on frame[src='frame_2.html'] >> internal:control=enter-frame >> input[name='mytext2
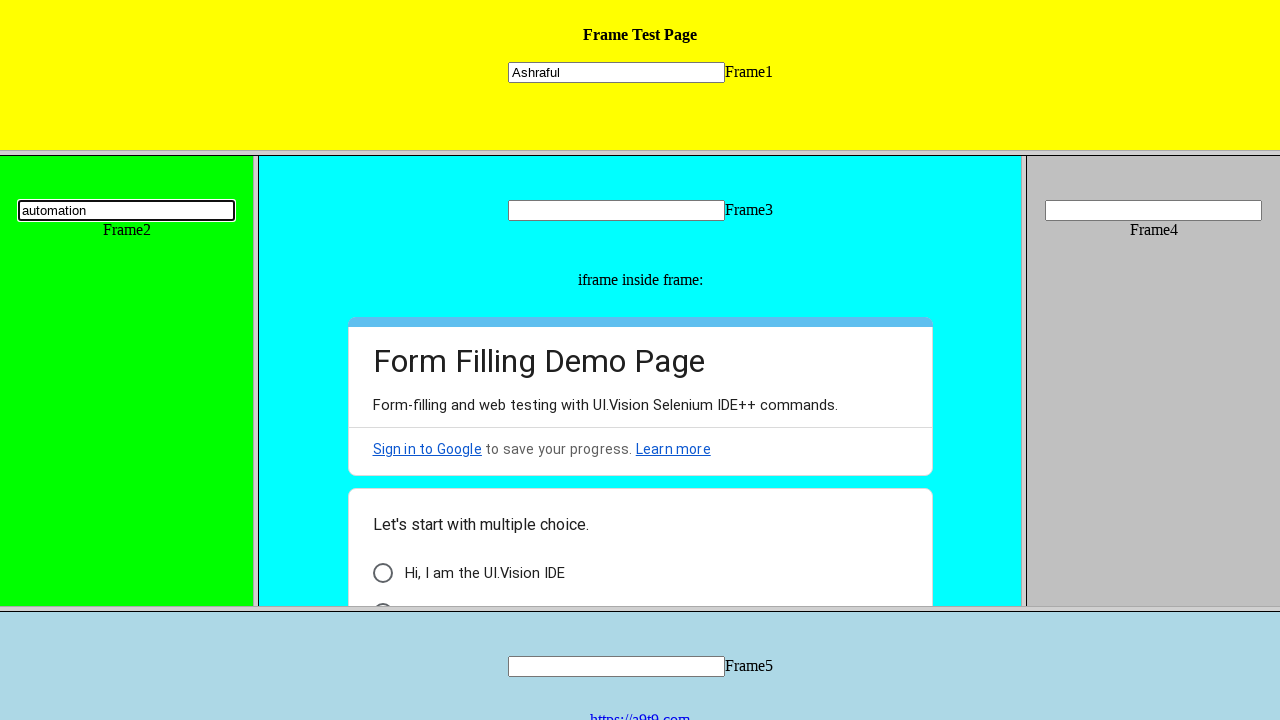

Located frame 3
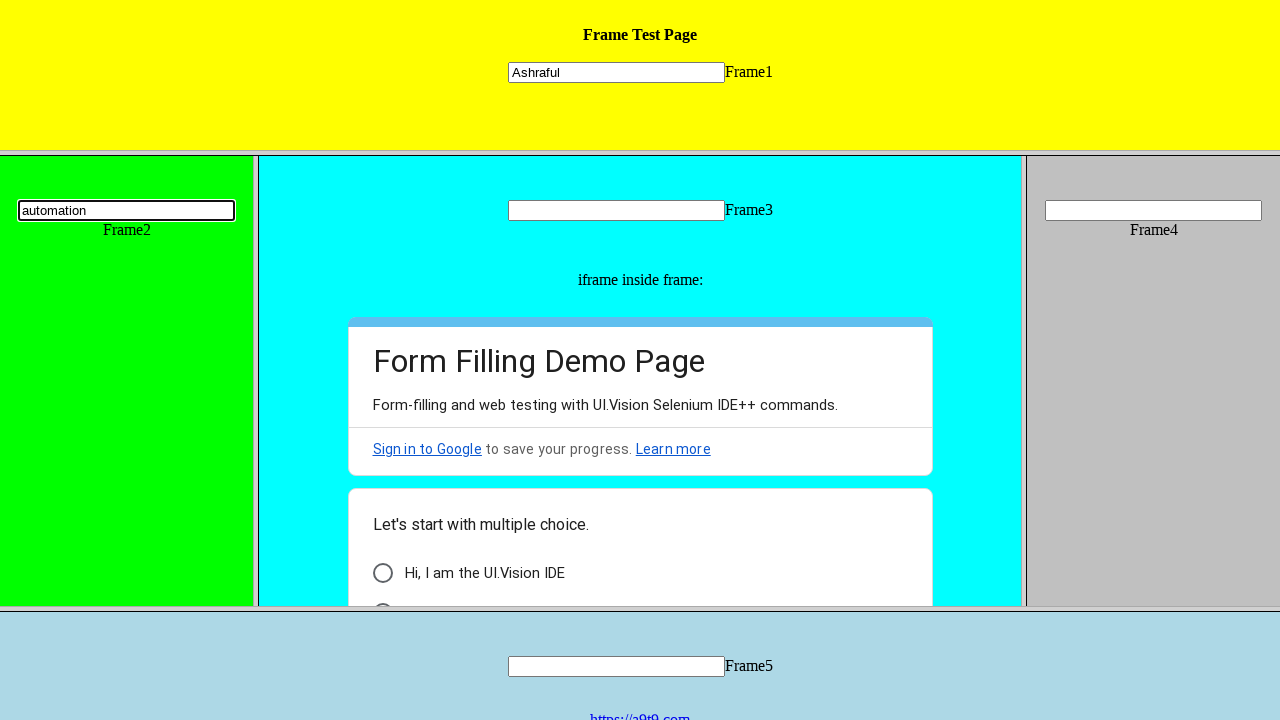

Filled text input in frame 3 with 'java' on frame[src='frame_3.html'] >> internal:control=enter-frame >> input[name='mytext3
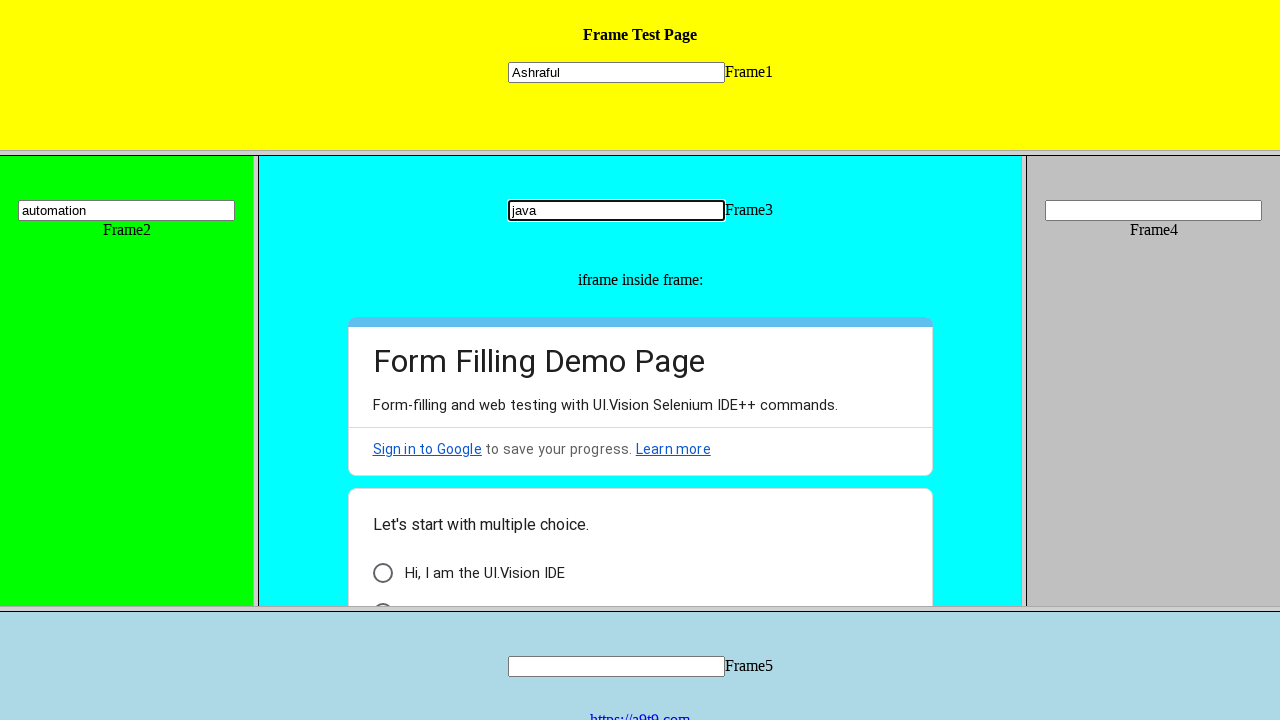

Clicked checkbox in nested iframe within frame 3 at (446, 480) on frame[src='frame_3.html'] >> internal:control=enter-frame >> iframe >> internal:
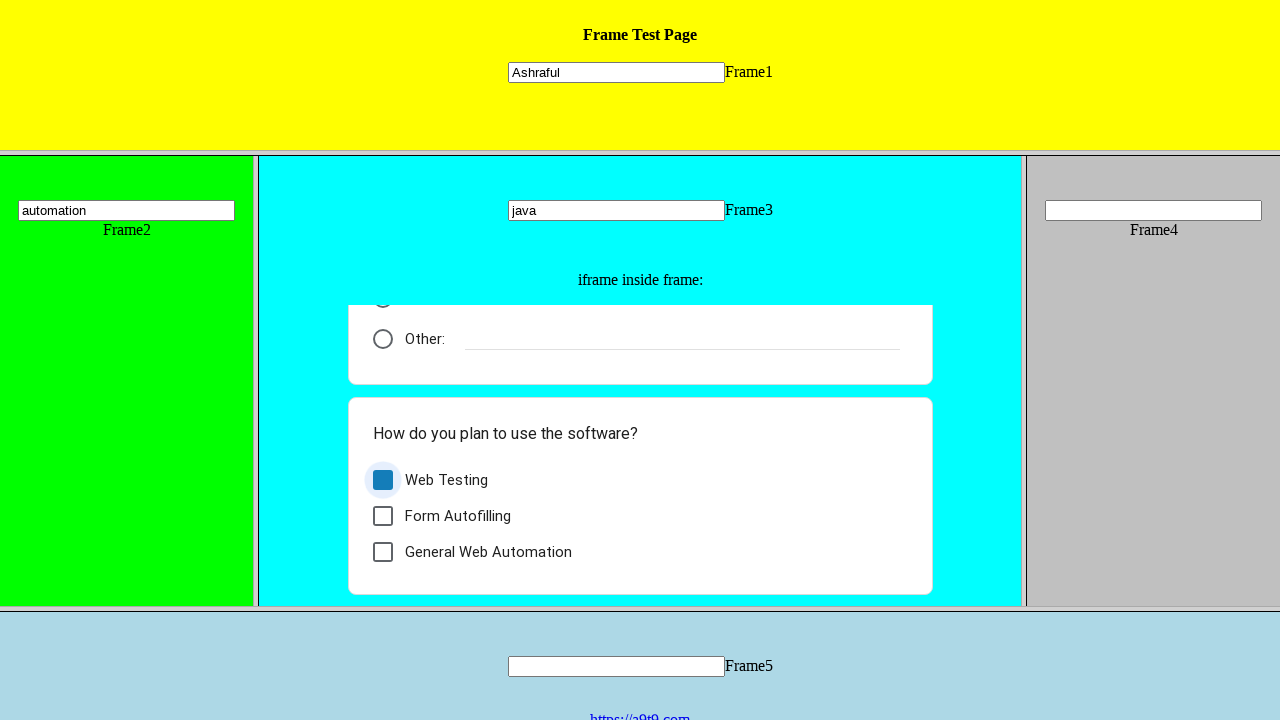

Located frame 5
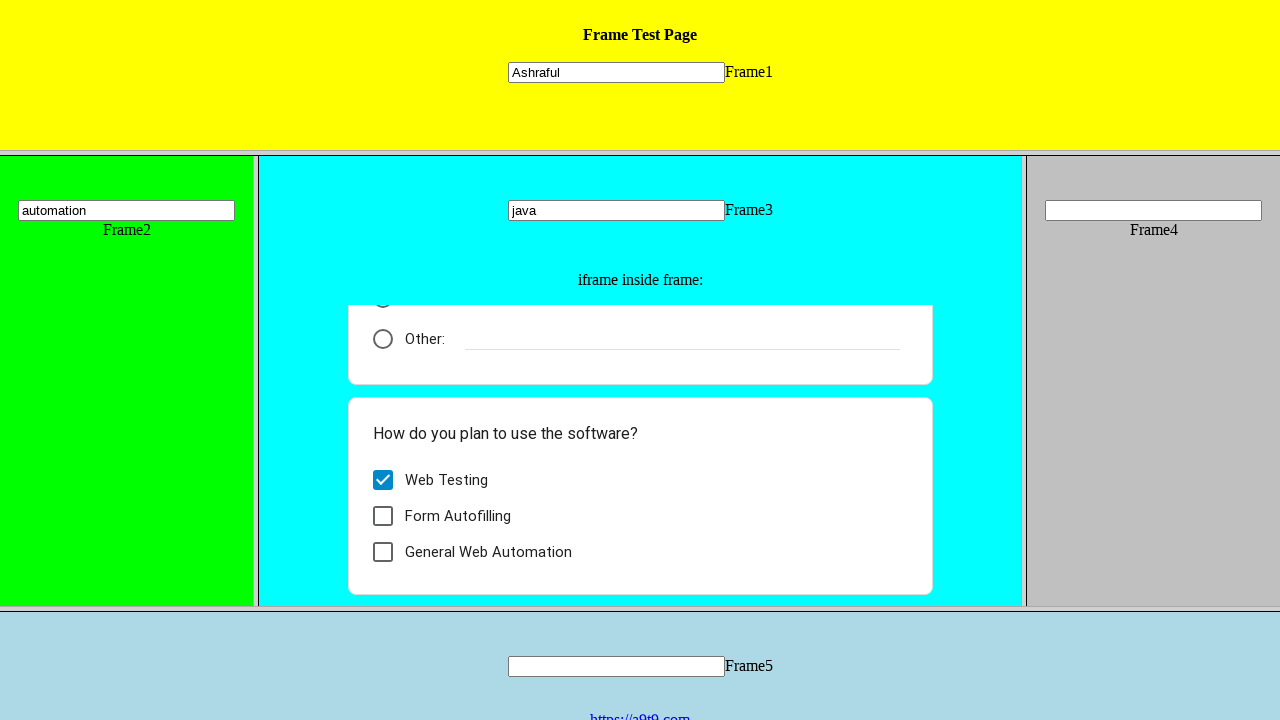

Filled text input in frame 5 with 'Selenium' on frame[src='frame_5.html'] >> internal:control=enter-frame >> input[name='mytext5
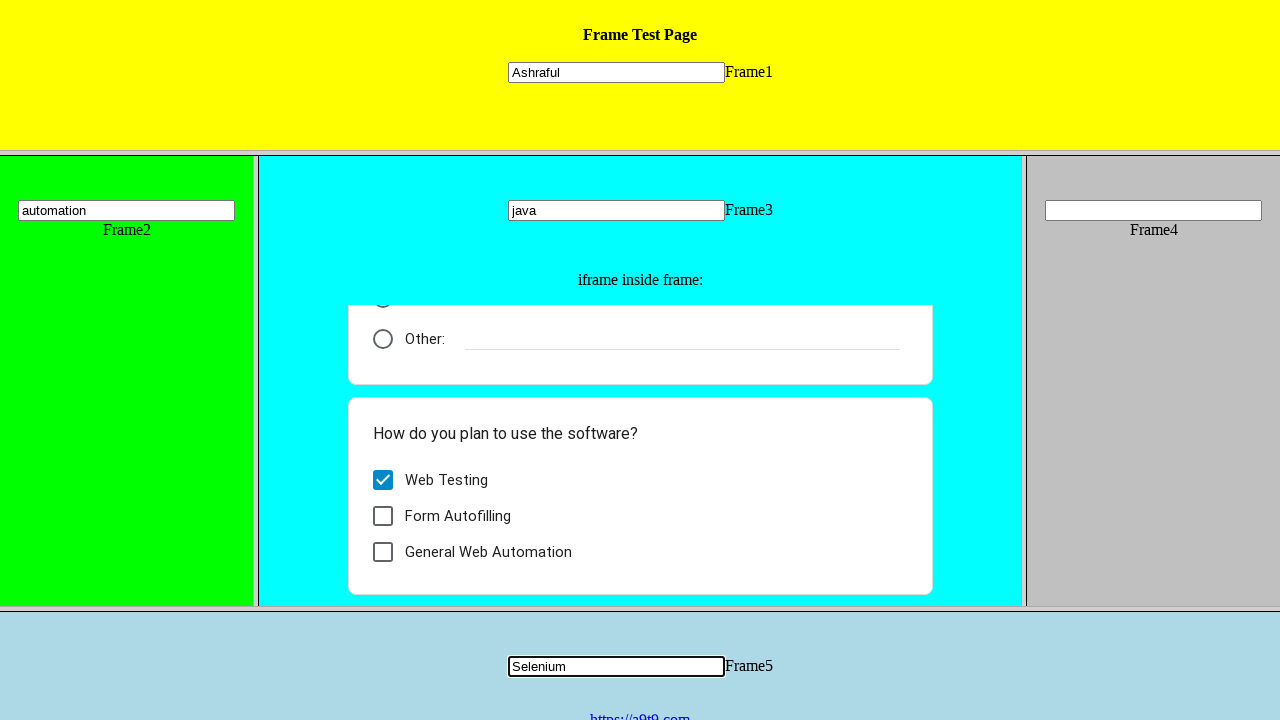

Clicked link in frame 5 pointing to 'https://a9t9.com' at (640, 712) on frame[src='frame_5.html'] >> internal:control=enter-frame >> a:has-text('https:/
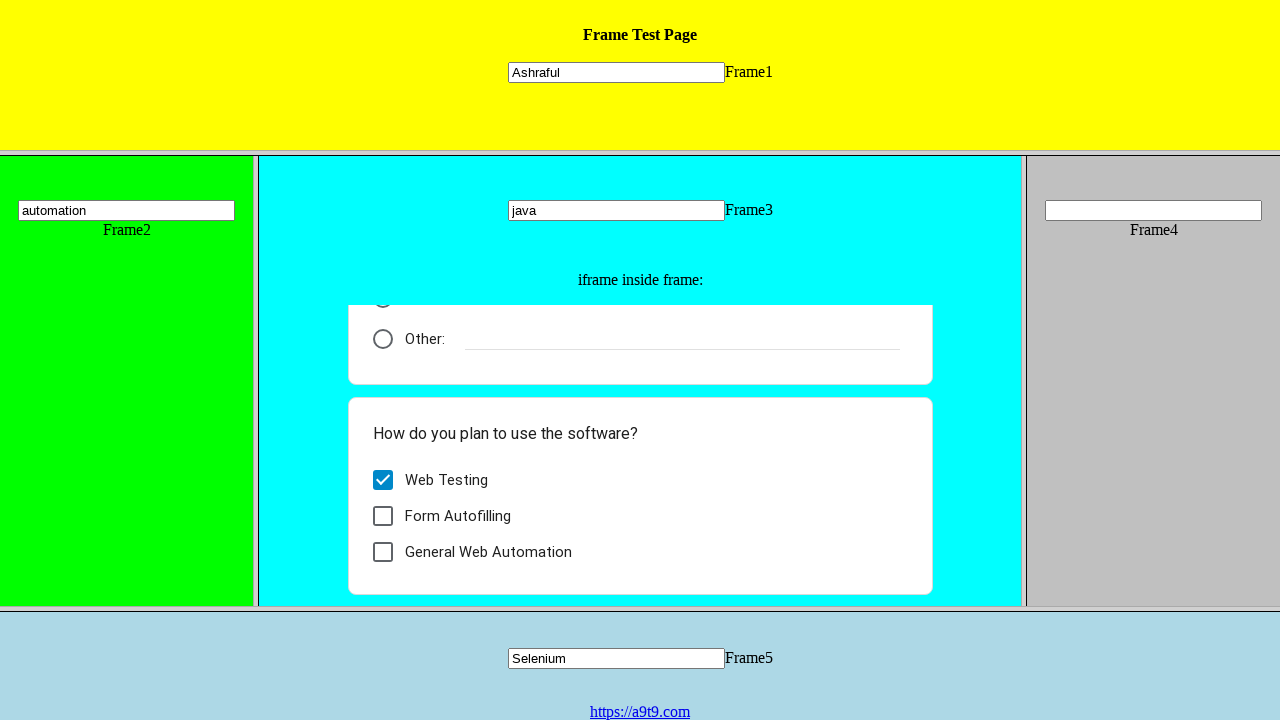

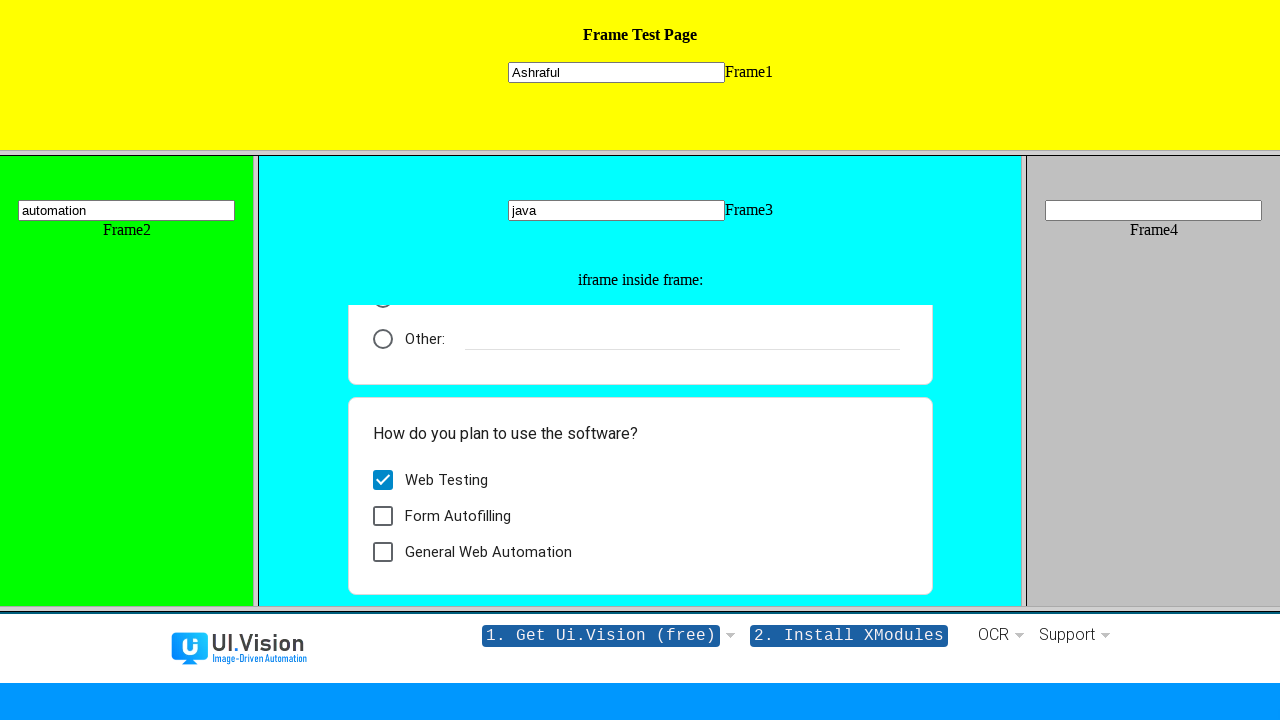